Tests iframe switching functionality by navigating to a W3Schools tryit page, switching to an iframe, clicking a button that triggers a JavaScript alert, and accepting the alert.

Starting URL: https://www.w3schools.com/js/tryit.asp?filename=tryjs_alert

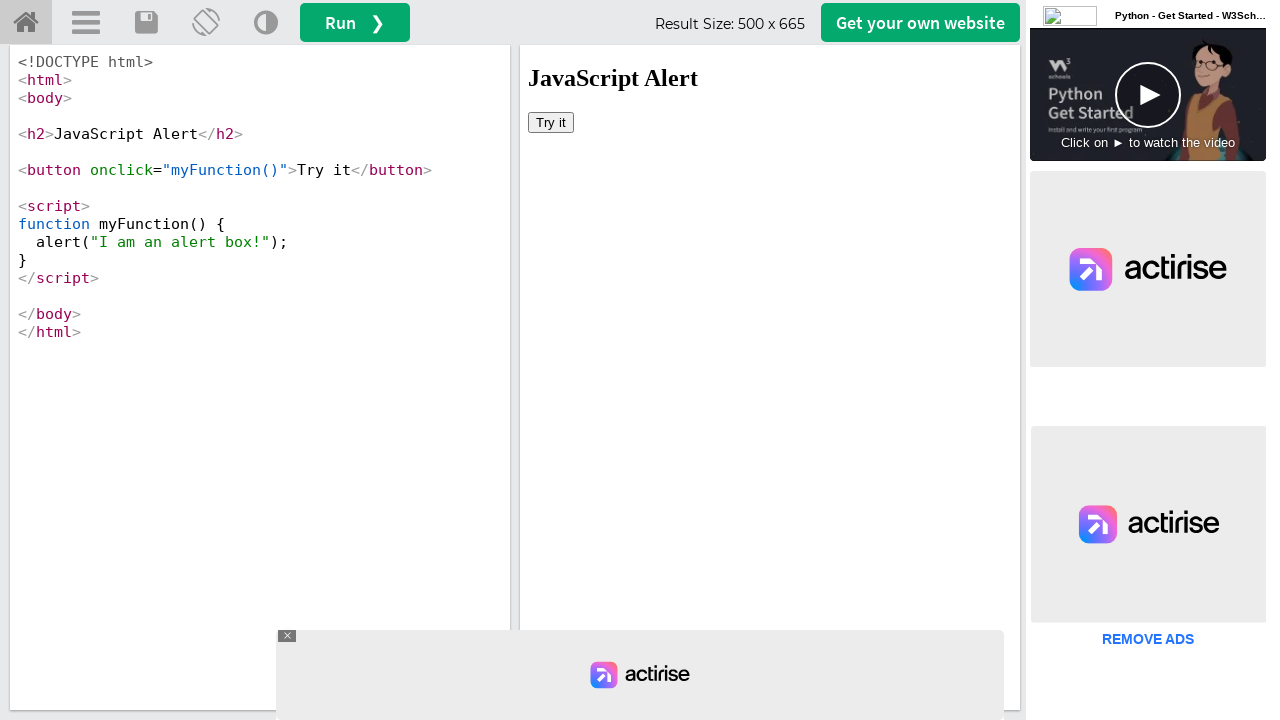

Waited for iframe #iframeResult to load
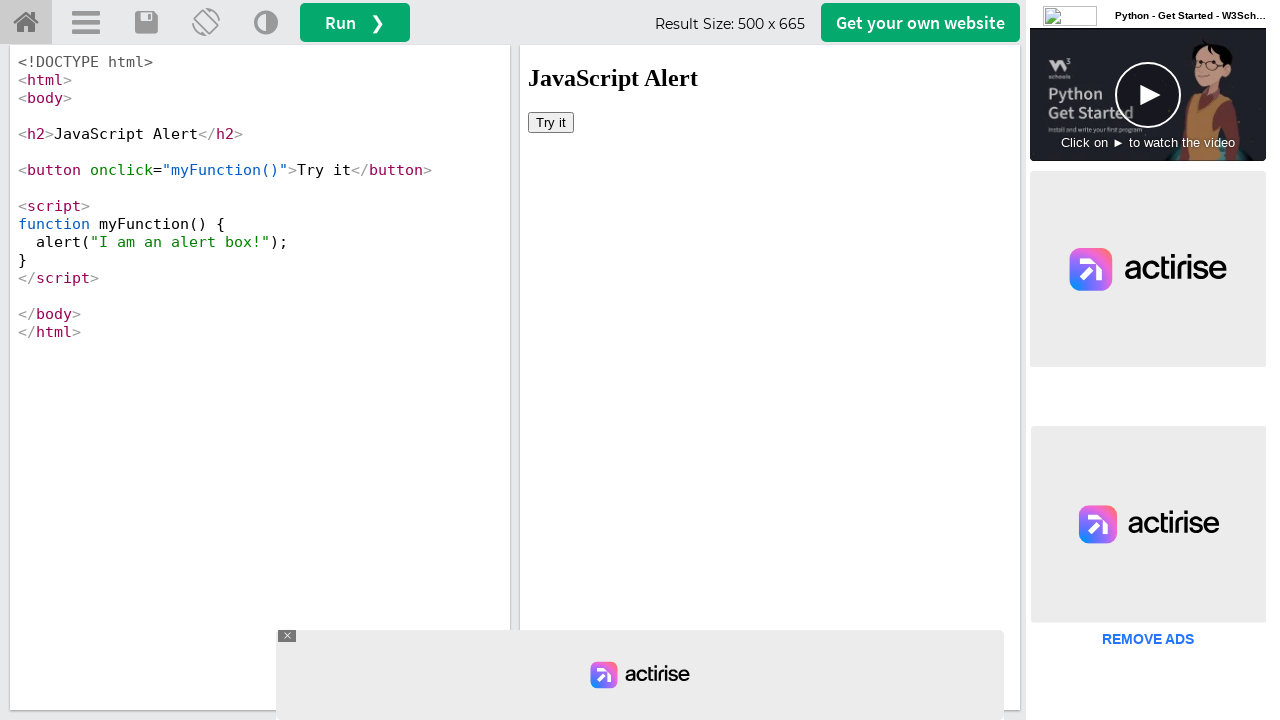

Set up dialog handler to accept alerts
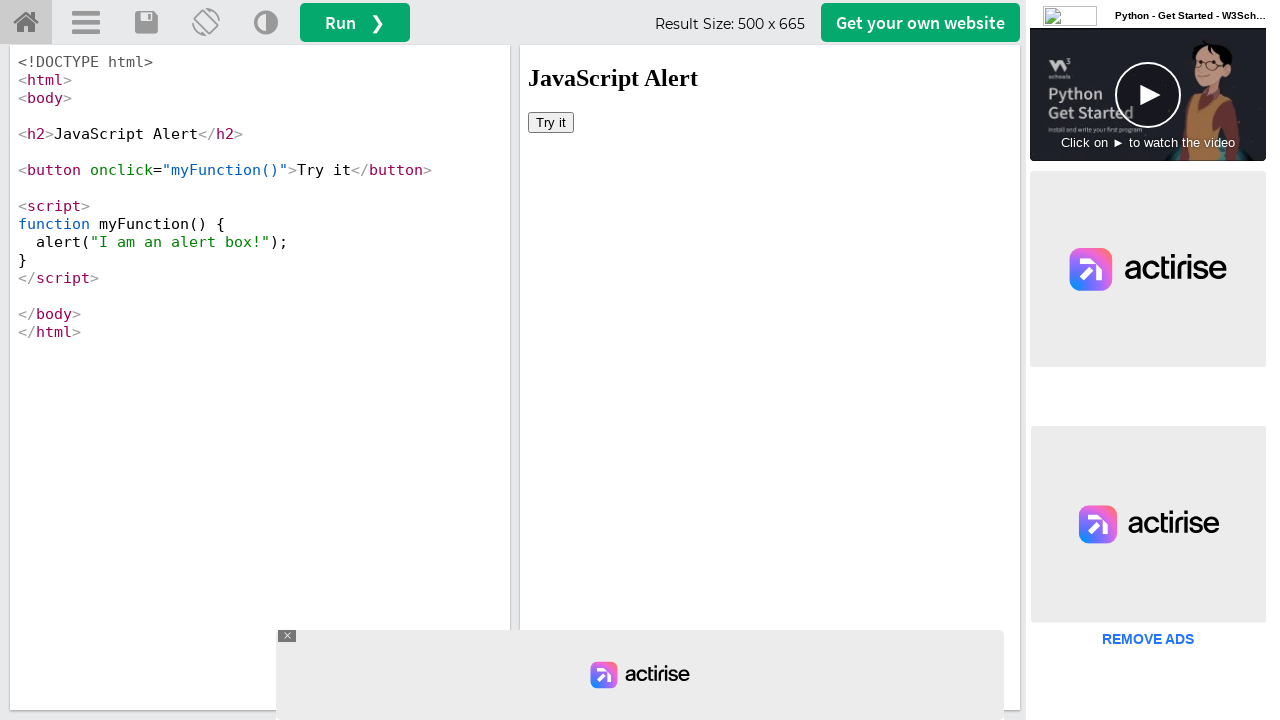

Located iframe #iframeResult
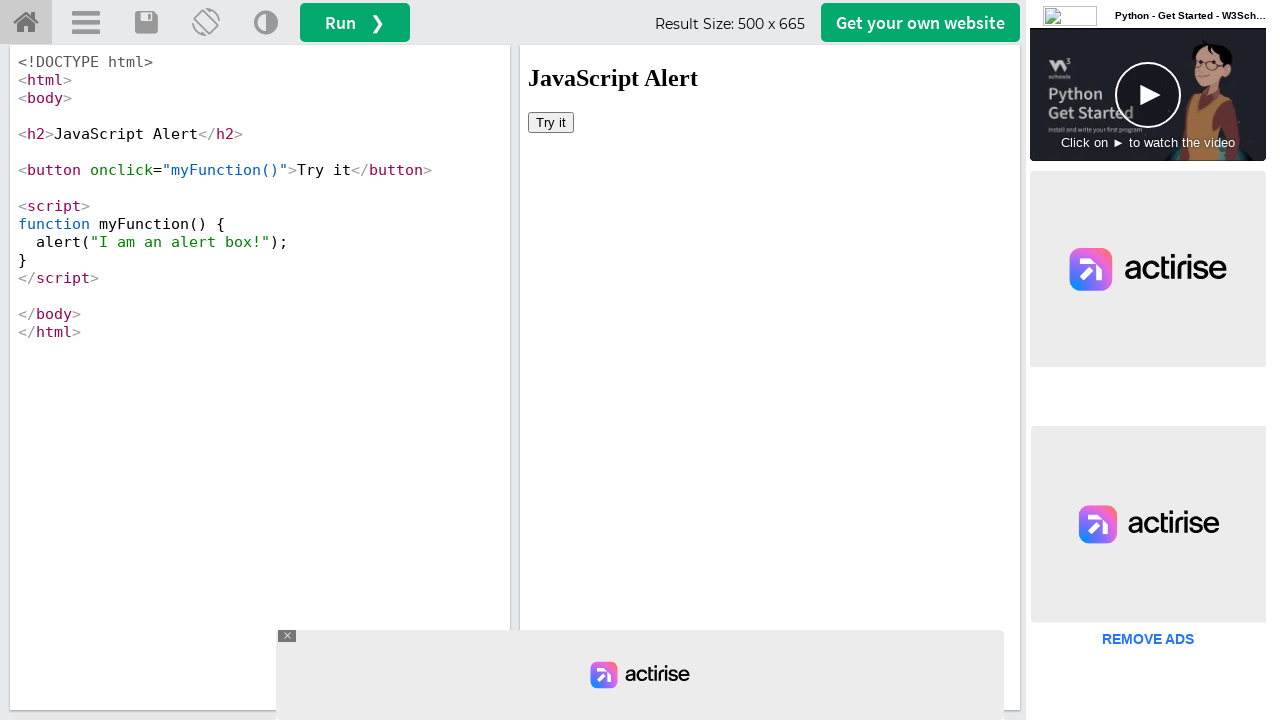

Clicked button inside iframe that triggers JavaScript alert at (551, 122) on #iframeResult >> internal:control=enter-frame >> button[onclick='myFunction()']
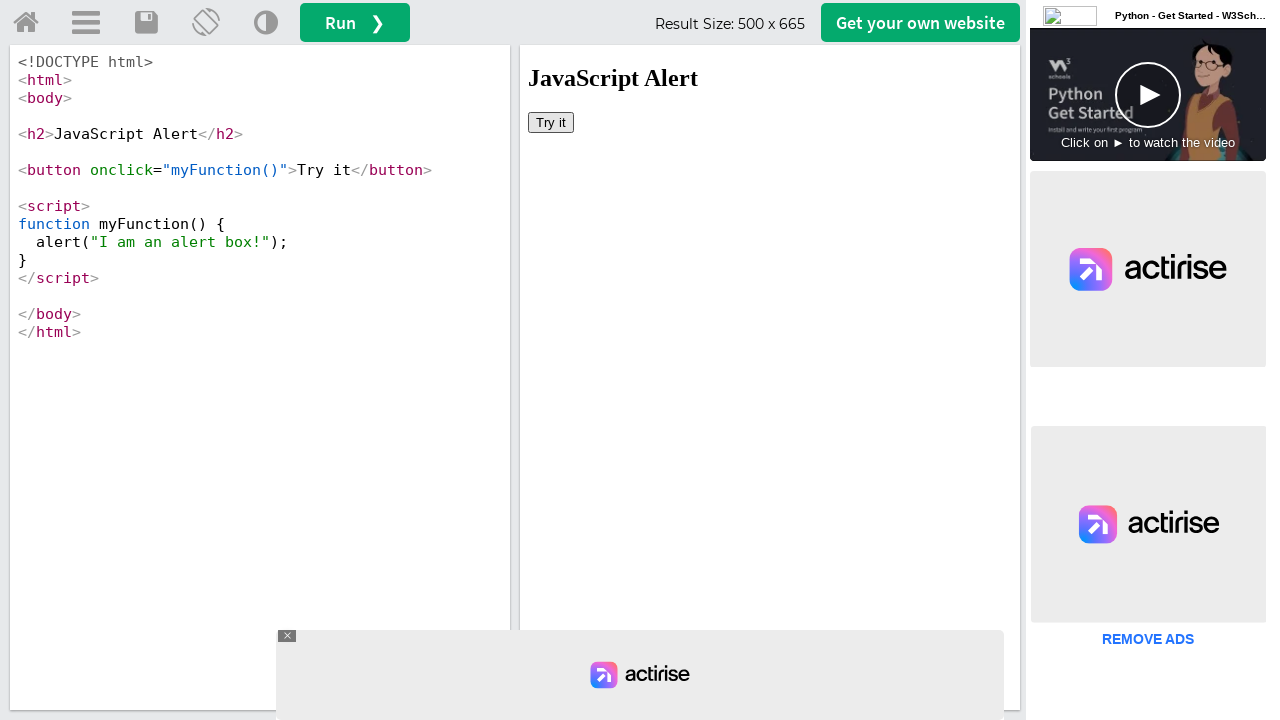

Waited for dialog handling to complete
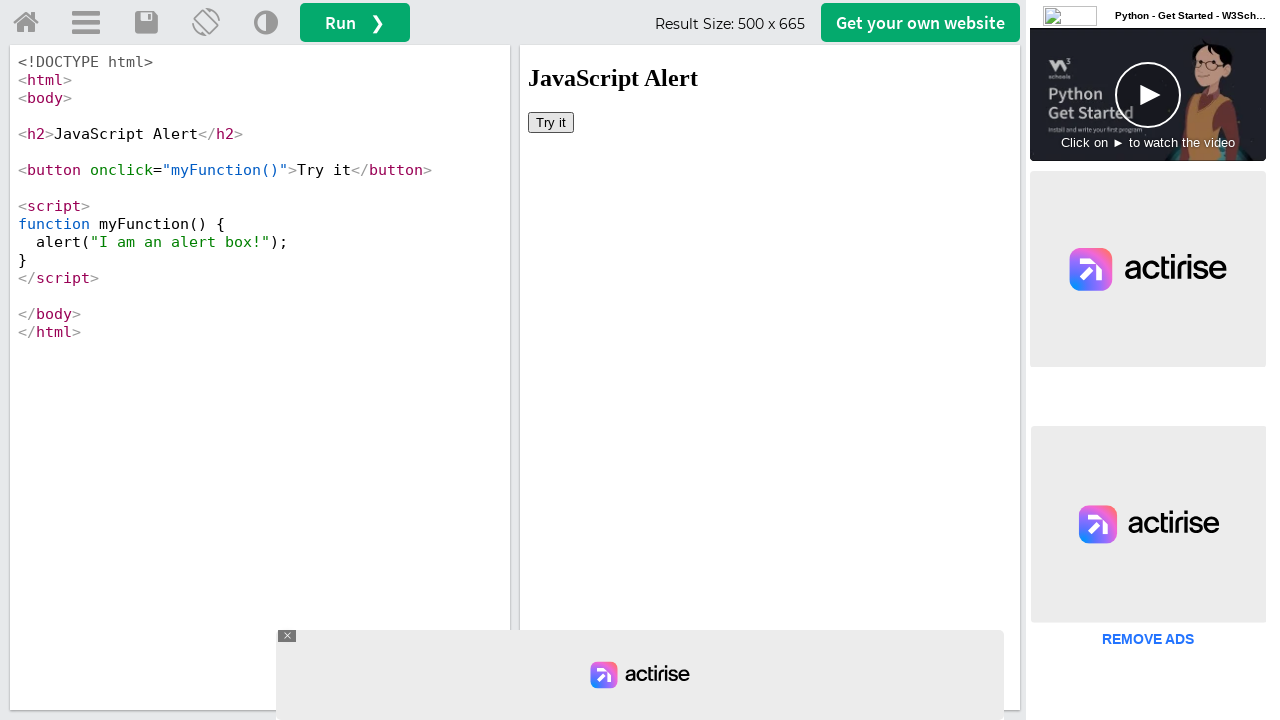

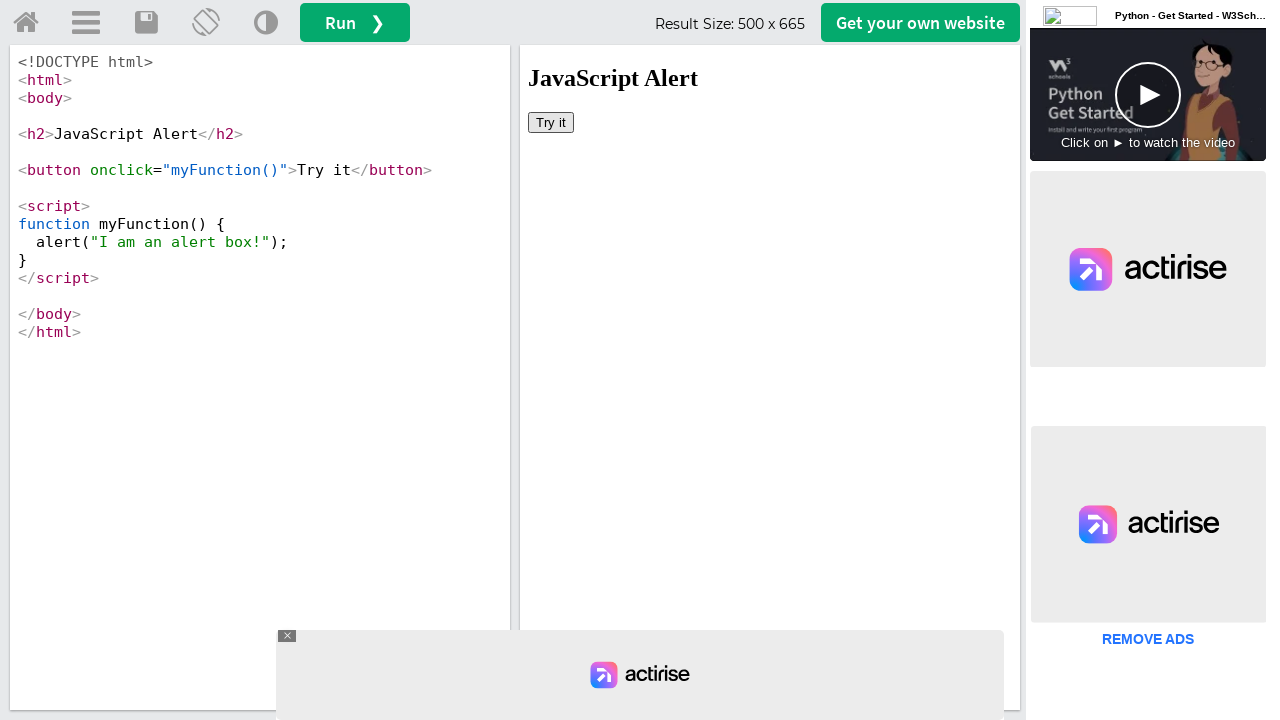